Tests table interaction by locating a product table and verifying its structure and content including row count, column count, and cell values

Starting URL: http://qaclickacademy.com/practice.php

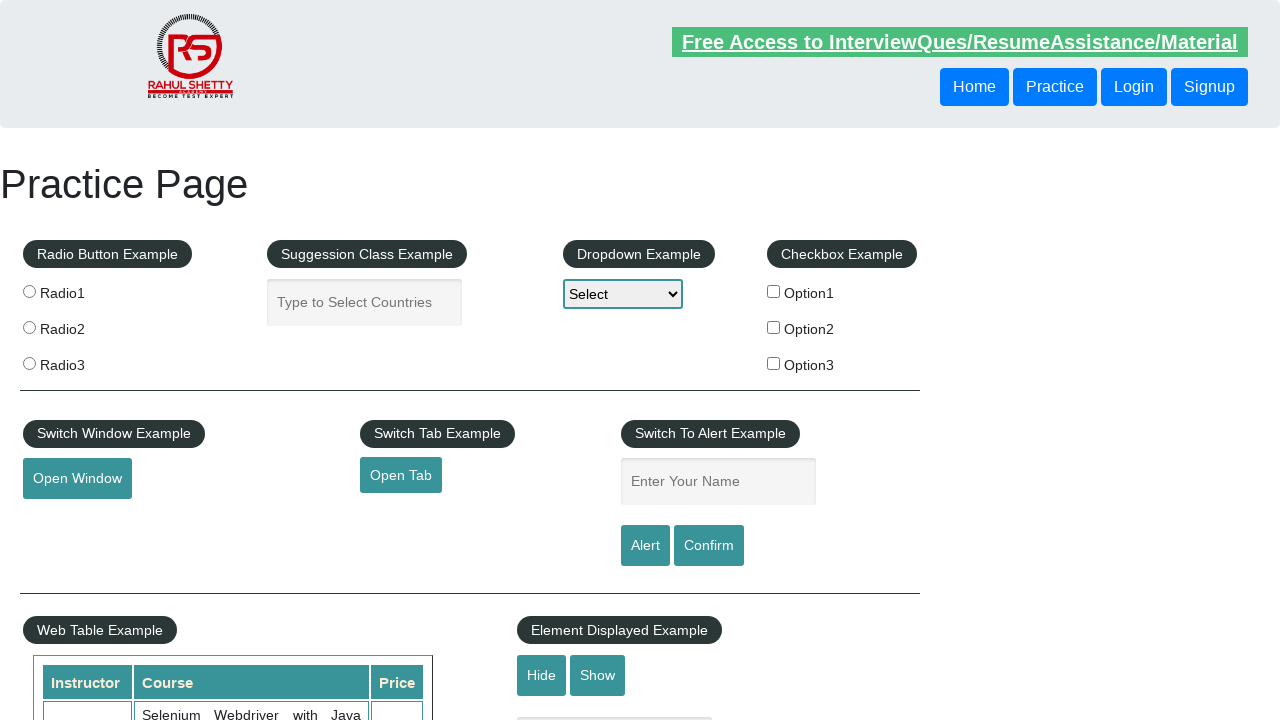

Waited for product table to be visible
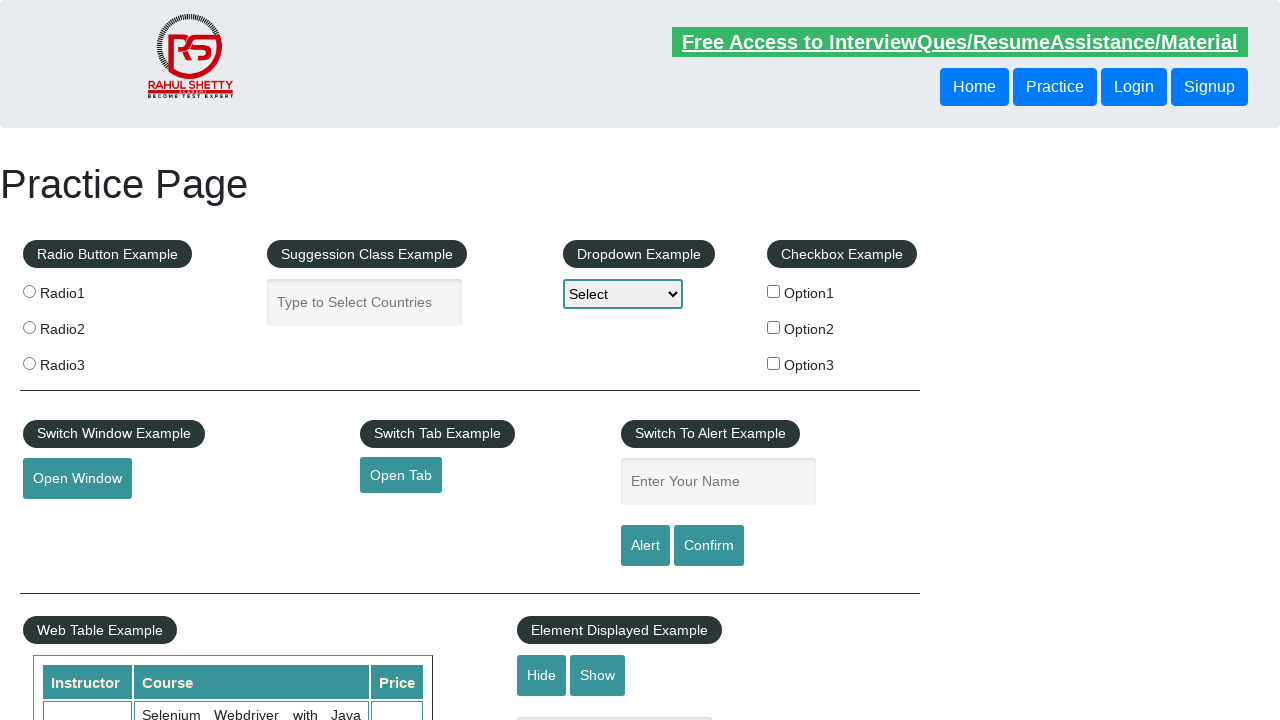

Retrieved table row count: 21 rows
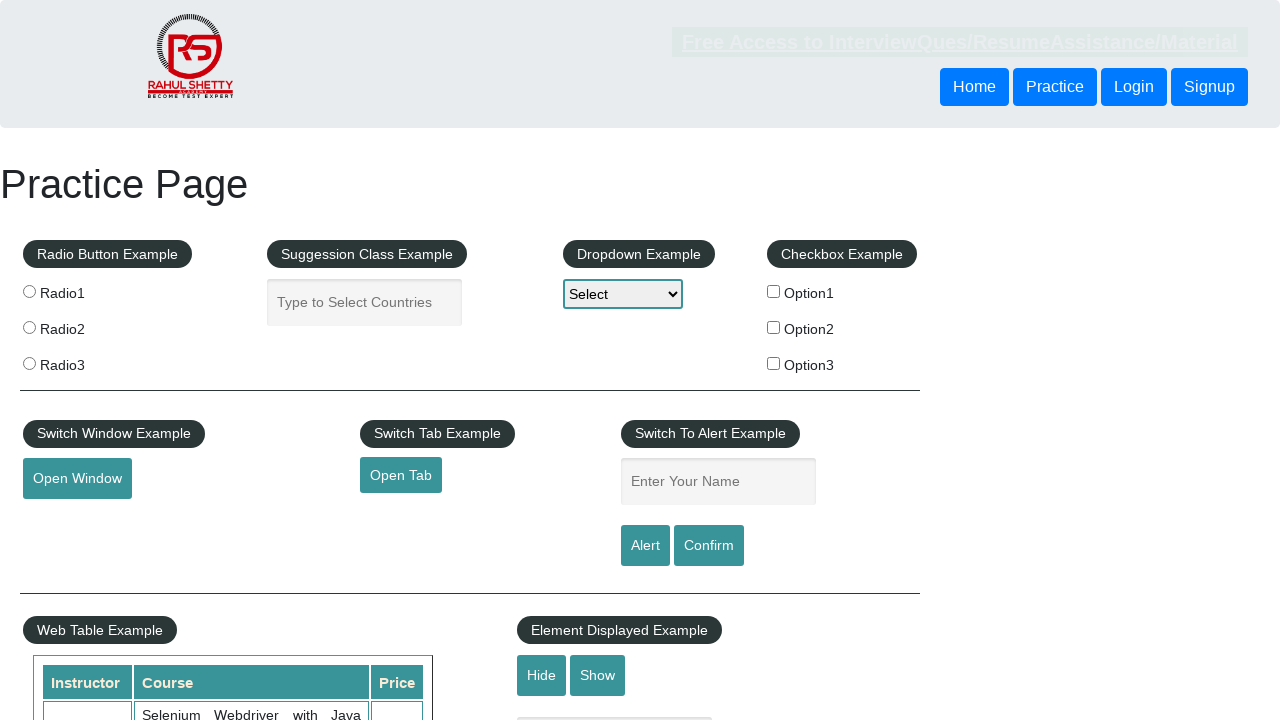

Retrieved column count from header row: 3 columns
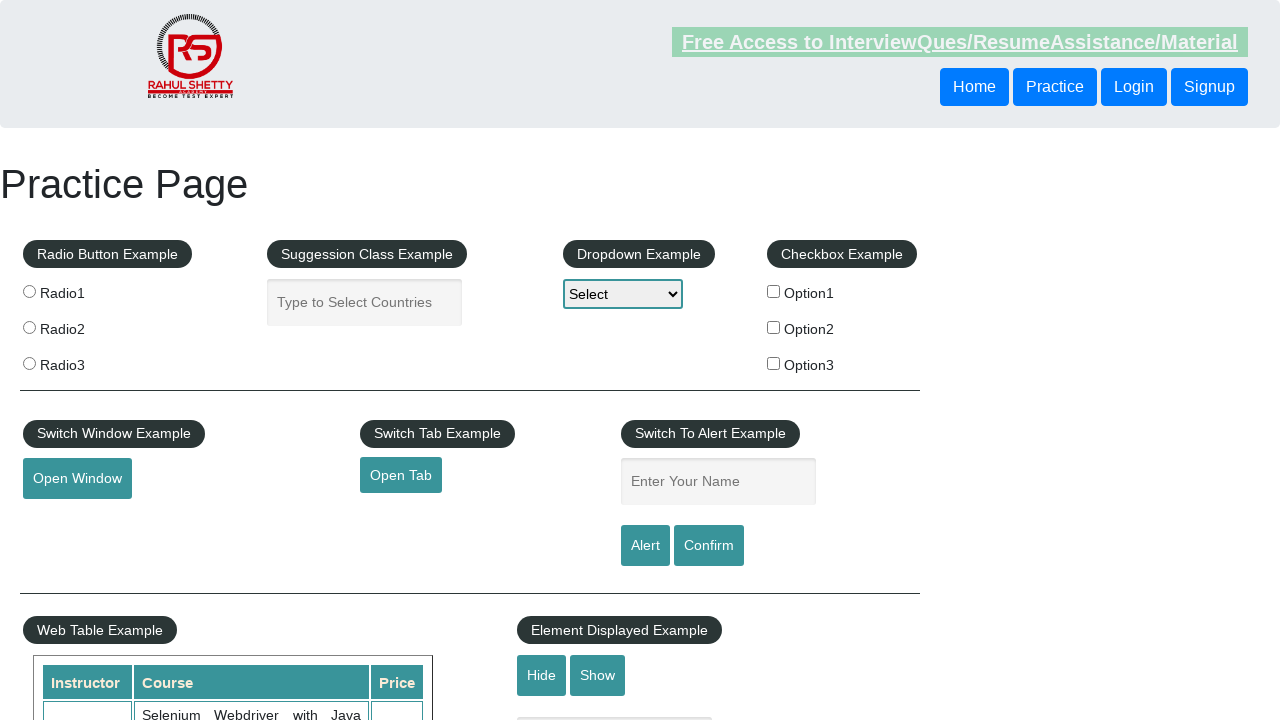

Located cells in the third table row
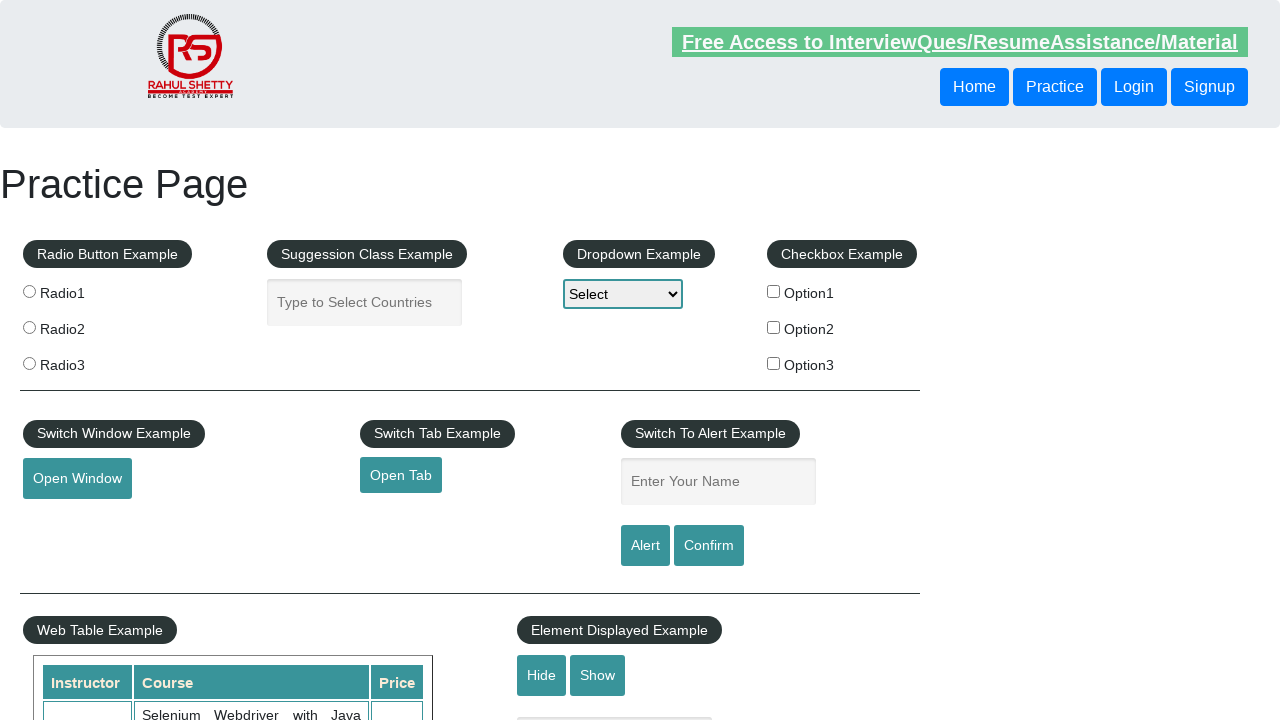

Retrieved cell 1 content: Rahul Shetty
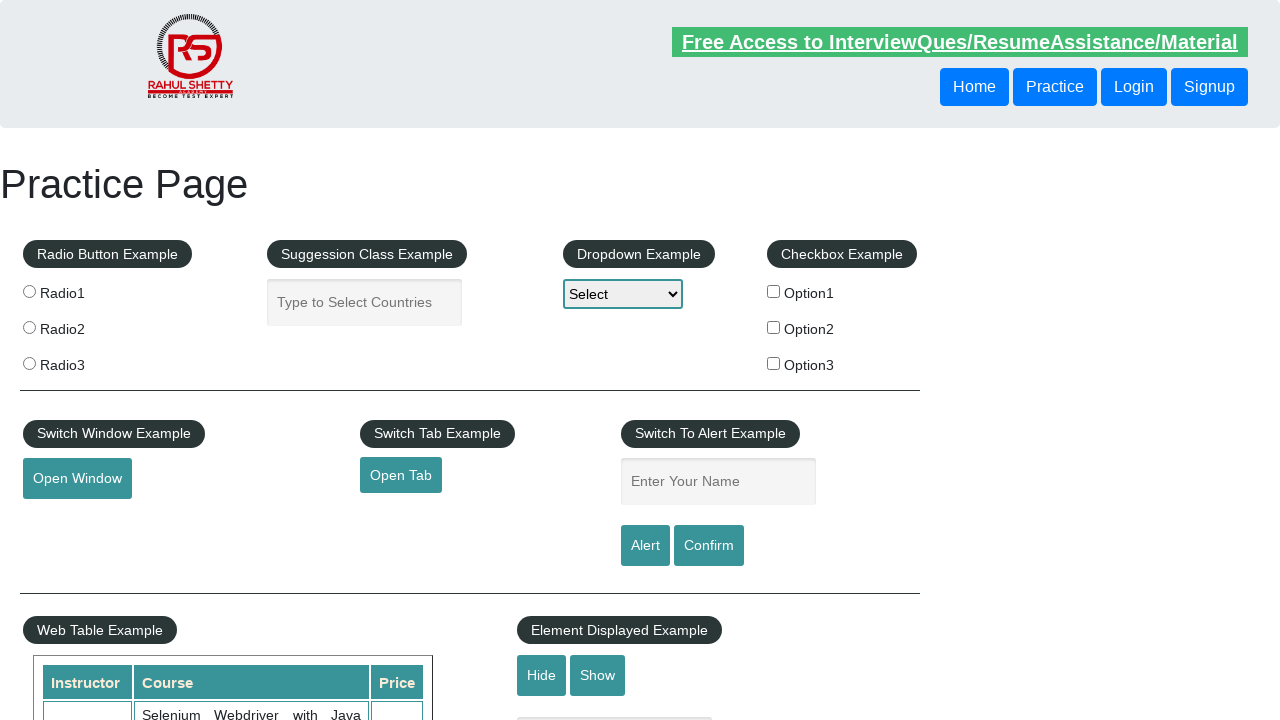

Retrieved cell 2 content: Learn SQL in Practical + Database Testing from Scratch
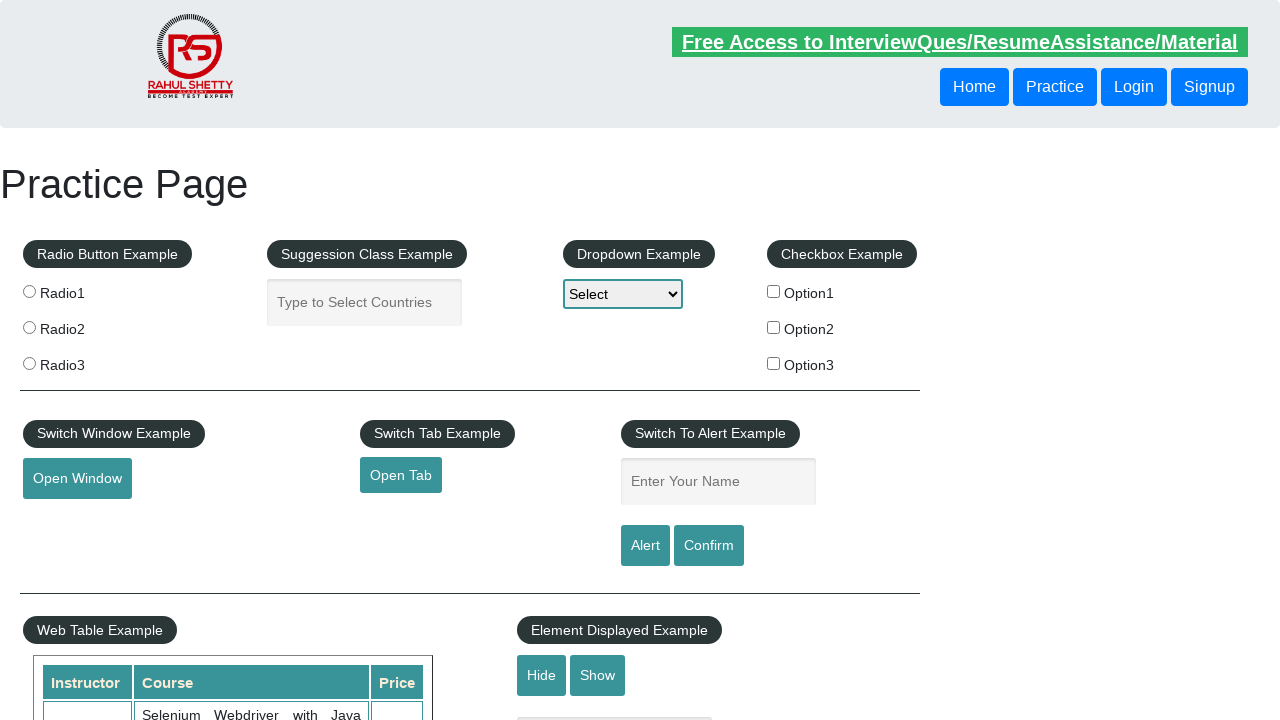

Retrieved cell 3 content: 25
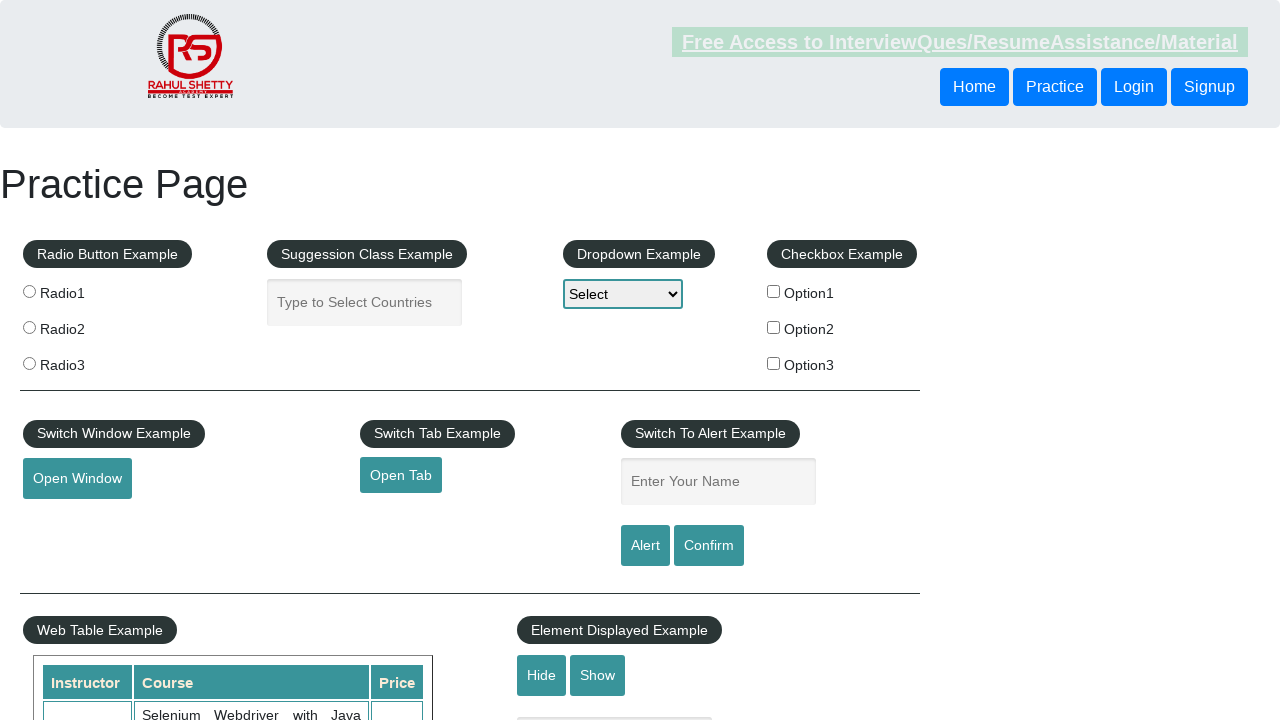

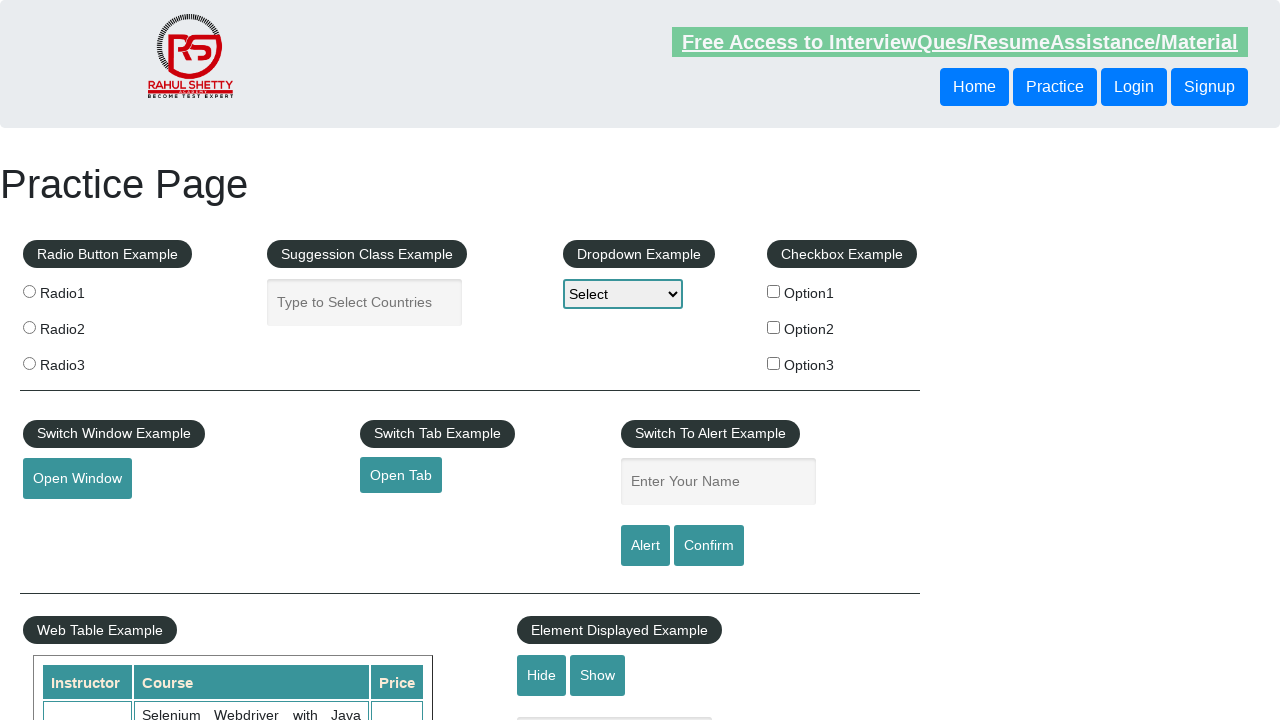